Tests e-commerce cart functionality including adding items to basket, removing items, undoing removal, updating quantity, and verifying coupon error message when no coupon is entered.

Starting URL: http://practice.automationtesting.in/

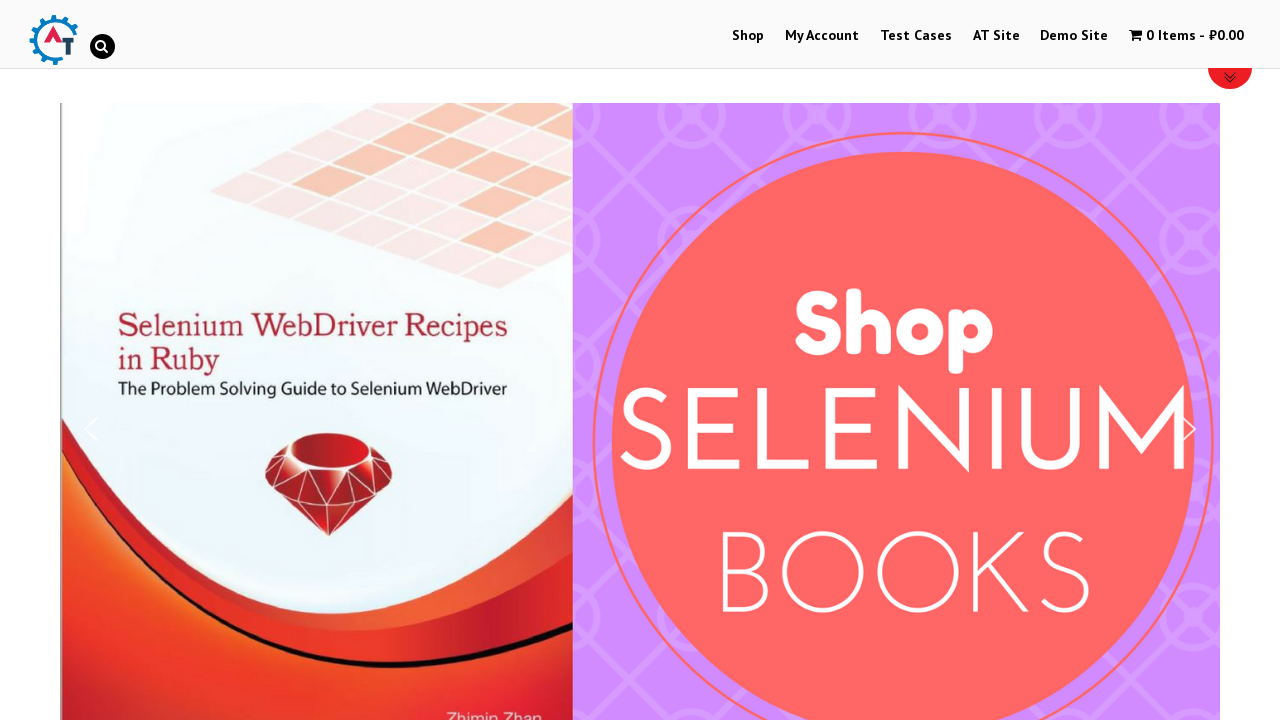

Clicked on Shop menu item at (748, 36) on #menu-item-40 > a
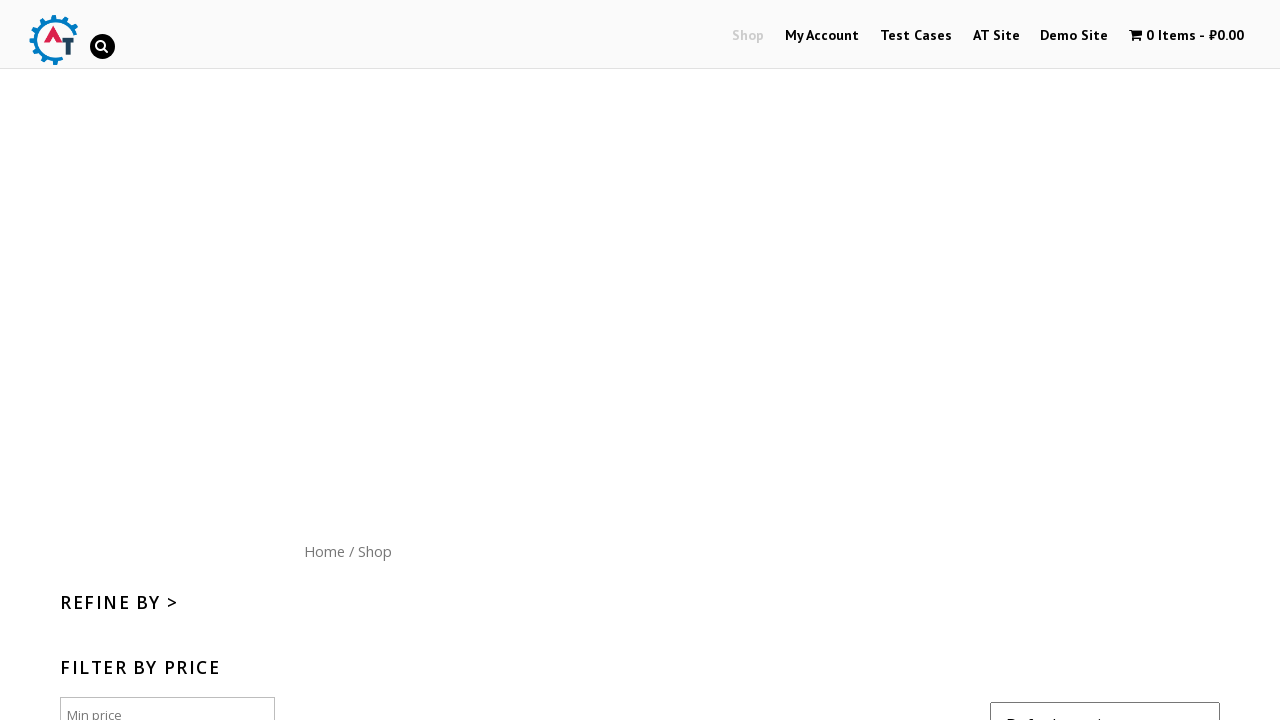

Shop page loaded with products visible
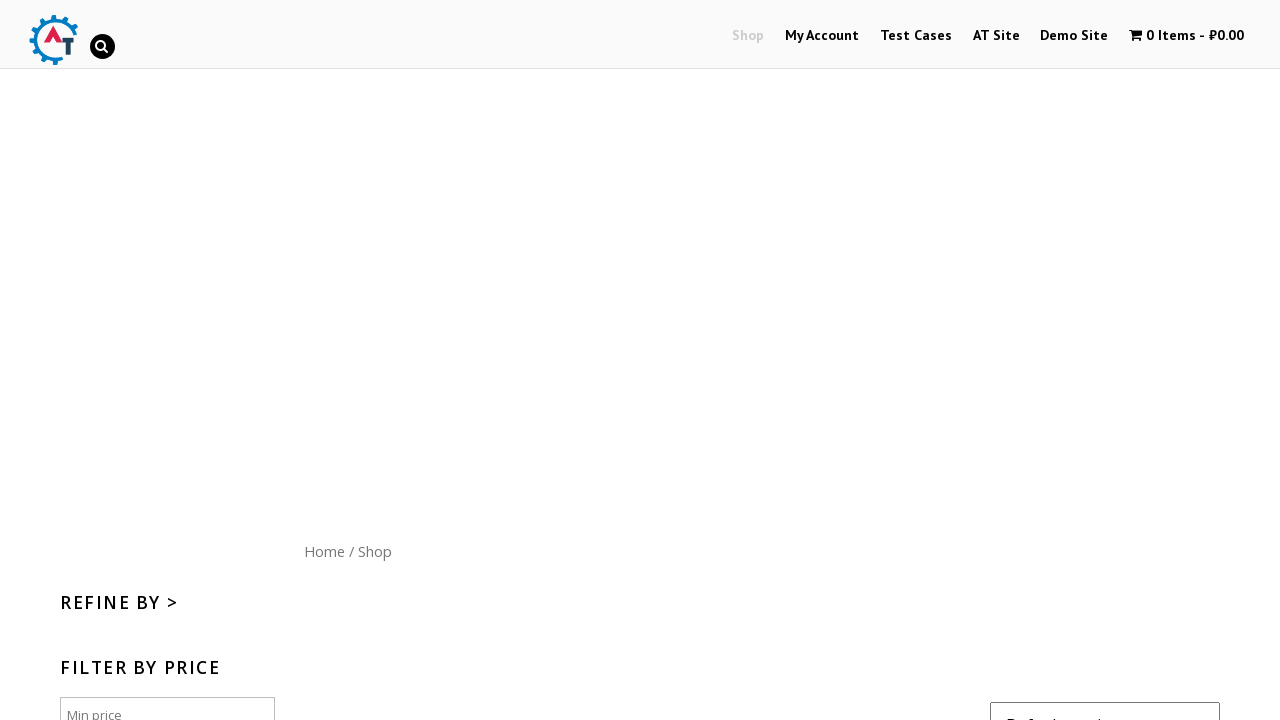

Scrolled down to view more products
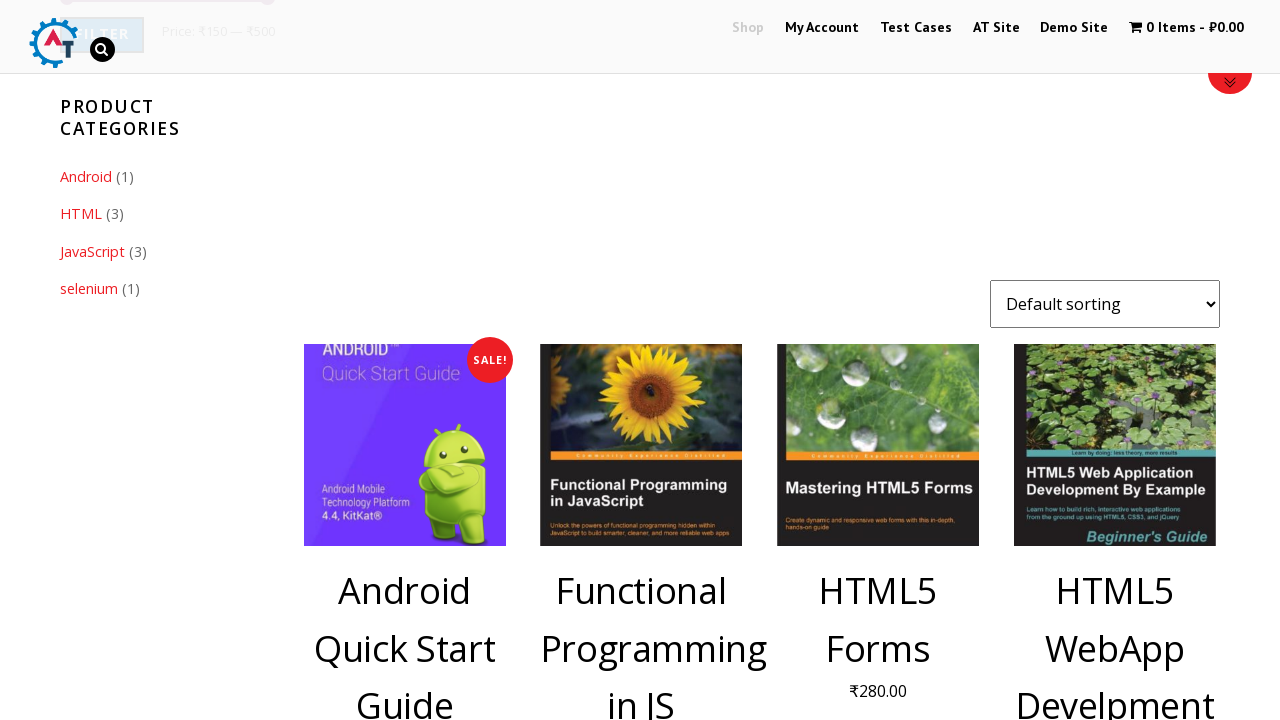

Clicked to add first product (ID 182) to basket at (1115, 361) on a[data-product_id='182']
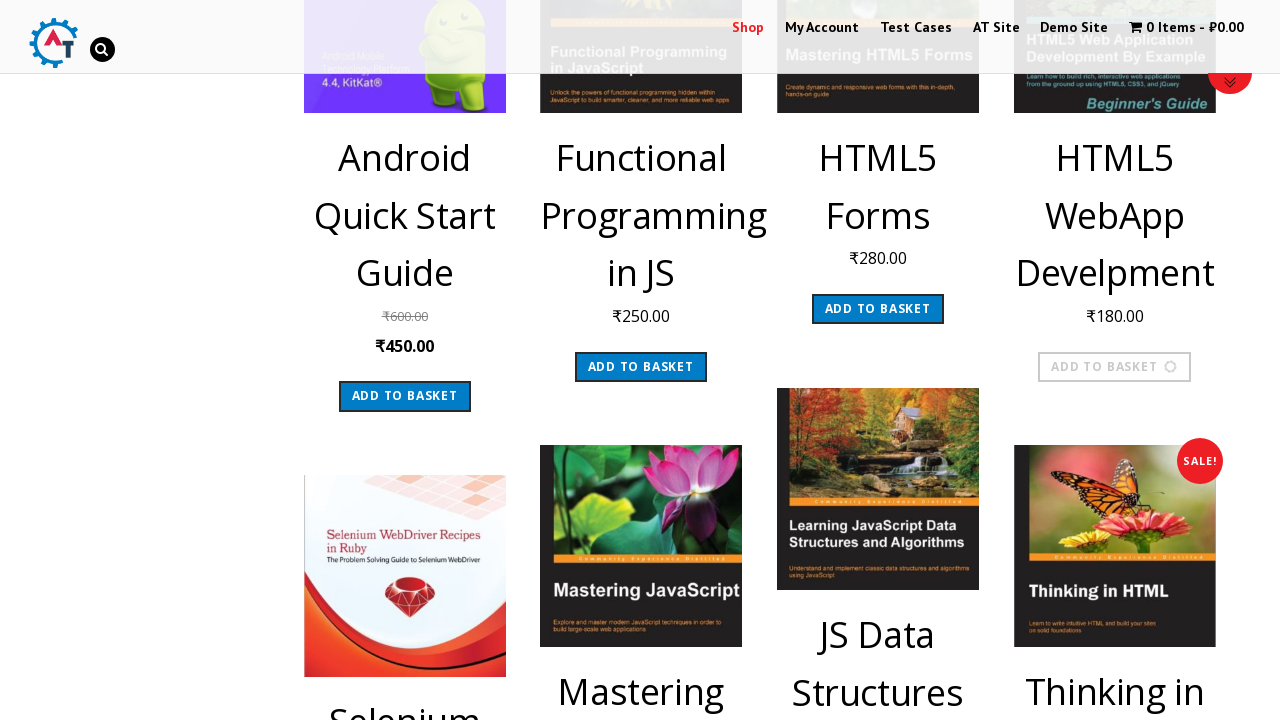

Waited for first product addition to complete
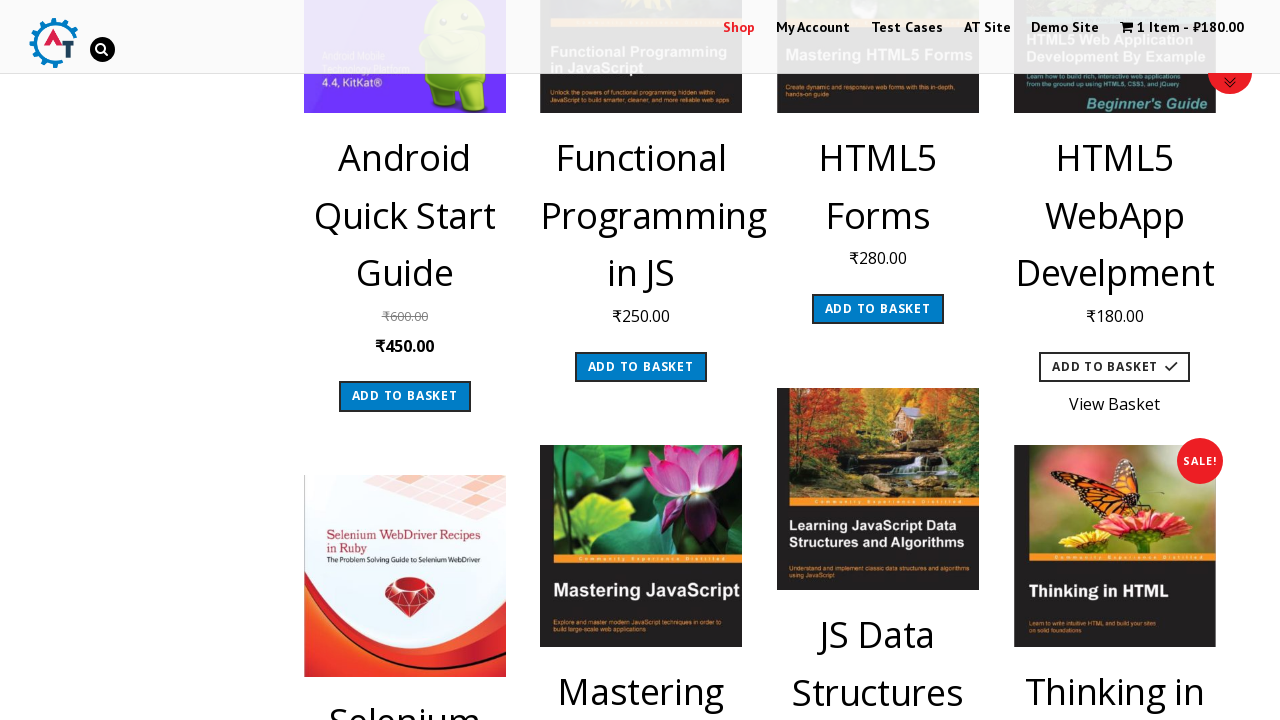

Clicked to add second product (ID 180) to basket at (878, 360) on a[data-product_id='180']
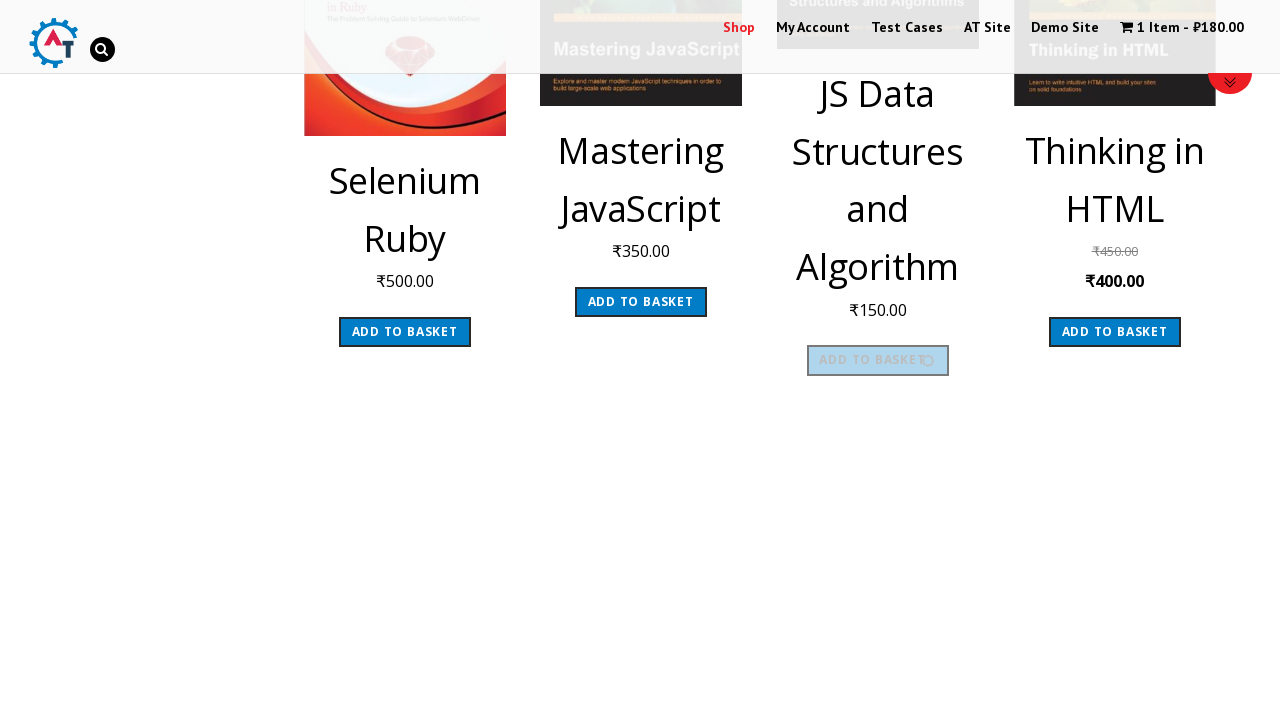

Waited for second product addition to complete
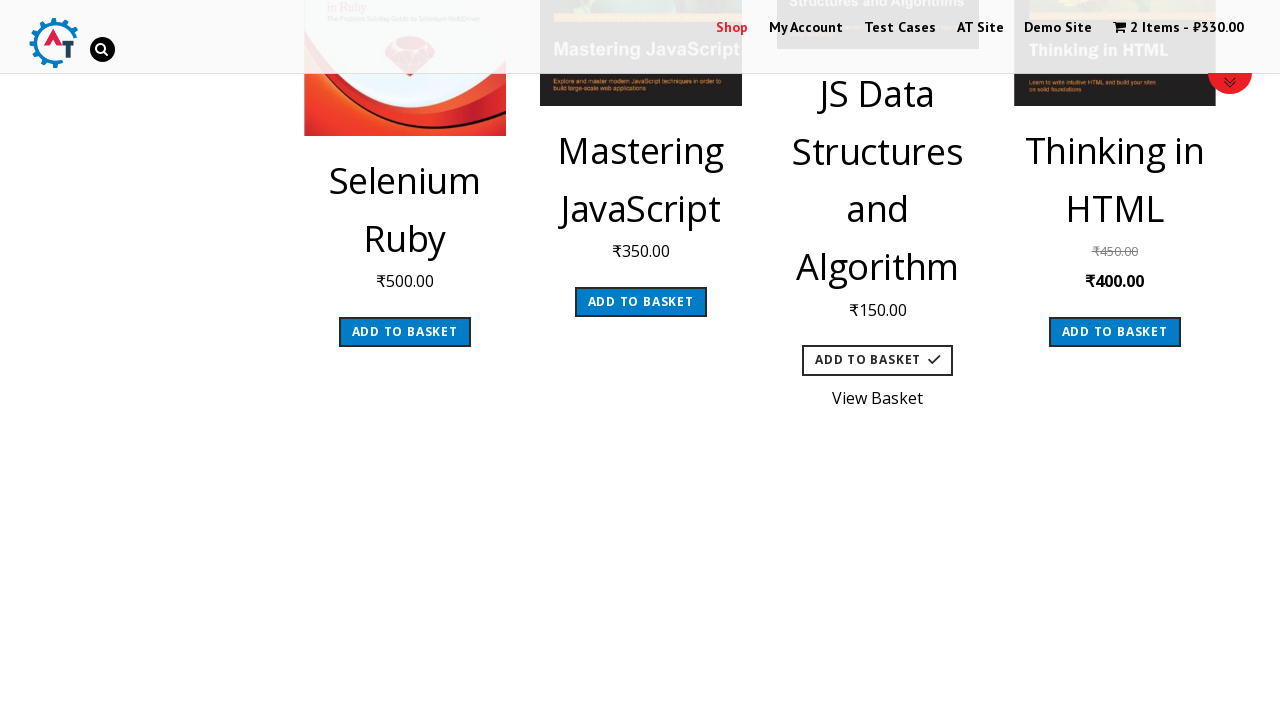

Clicked on cart/basket icon at (1178, 28) on .wpmenucart-contents
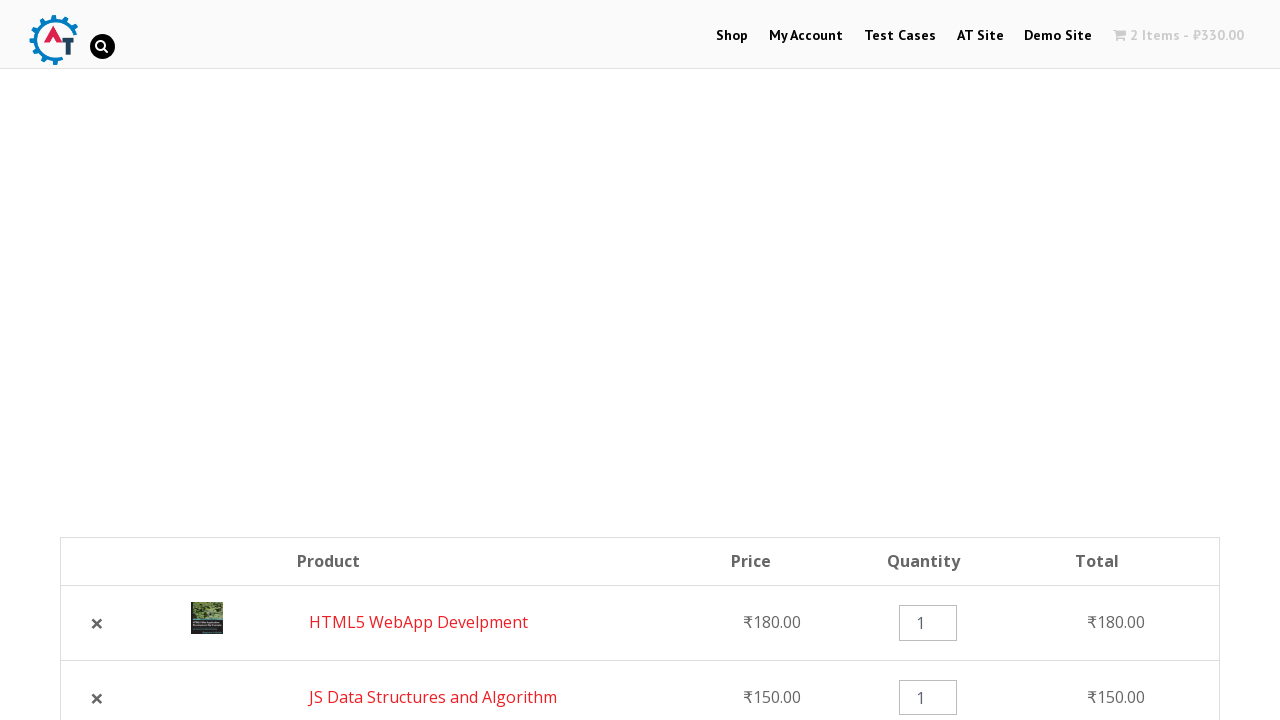

Cart page loaded with added products visible
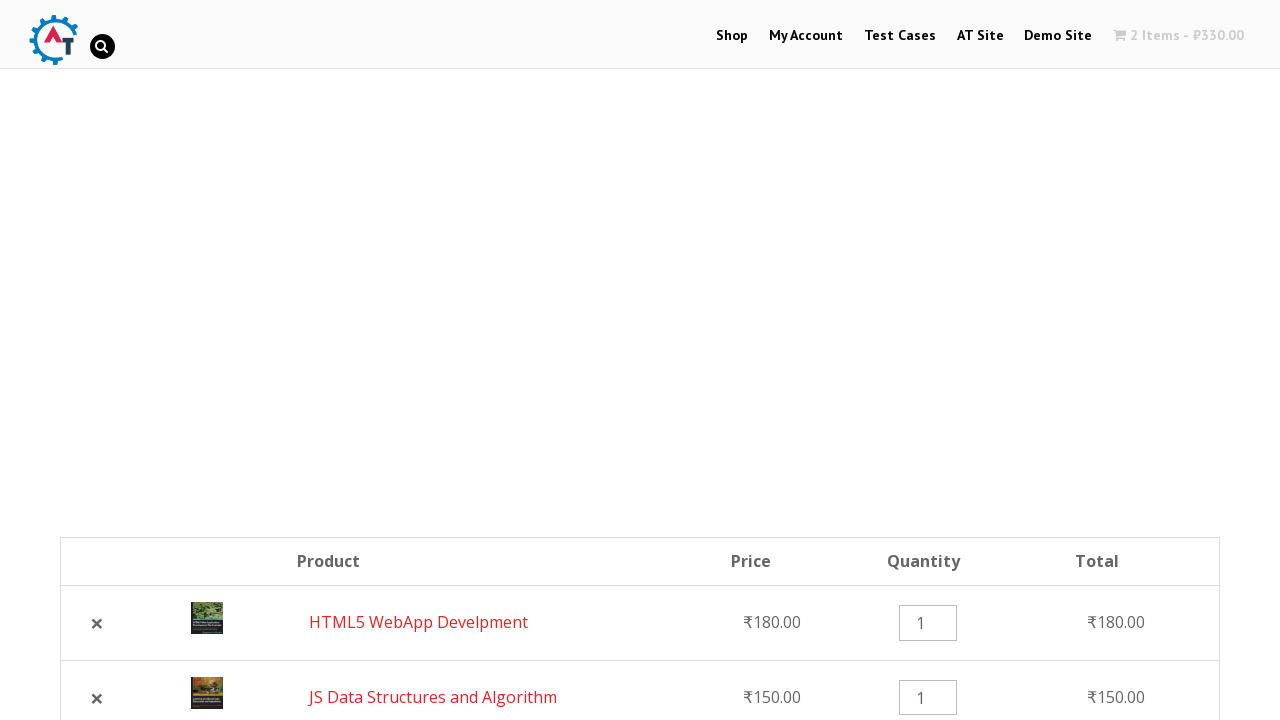

Clicked to remove first product from basket at (97, 623) on a[data-product_id='182']
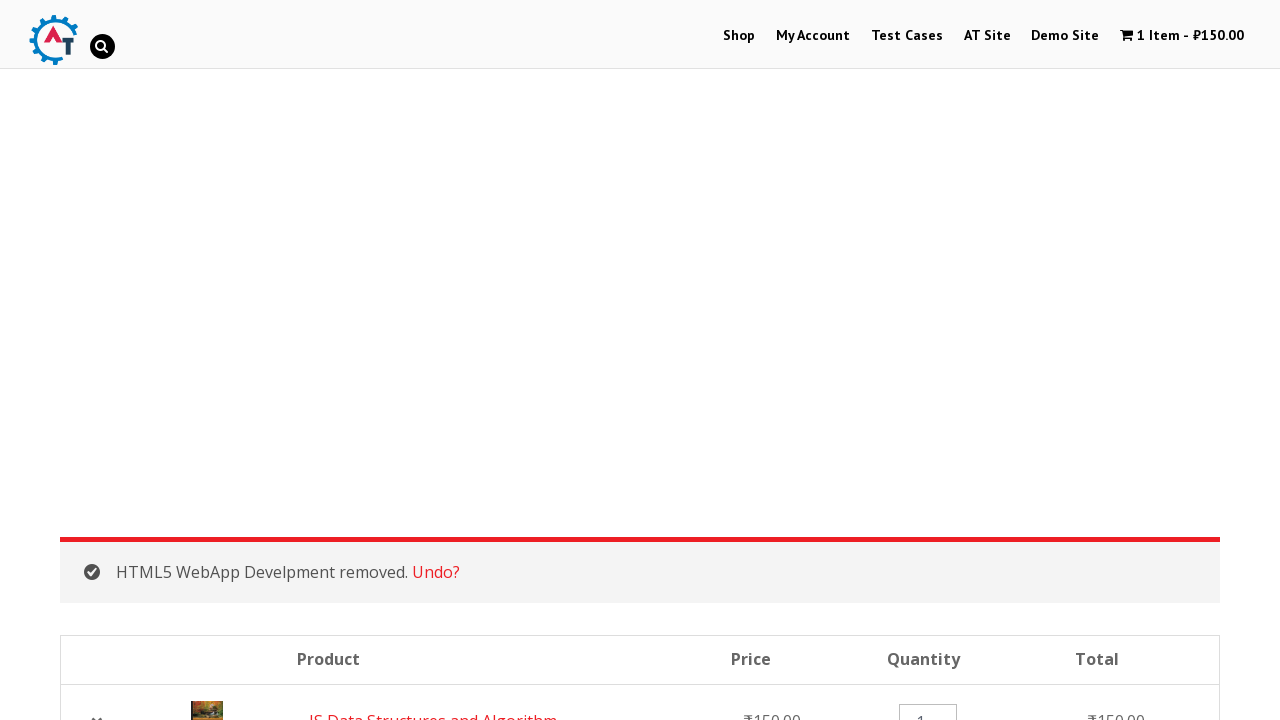

Waited for first product removal to complete
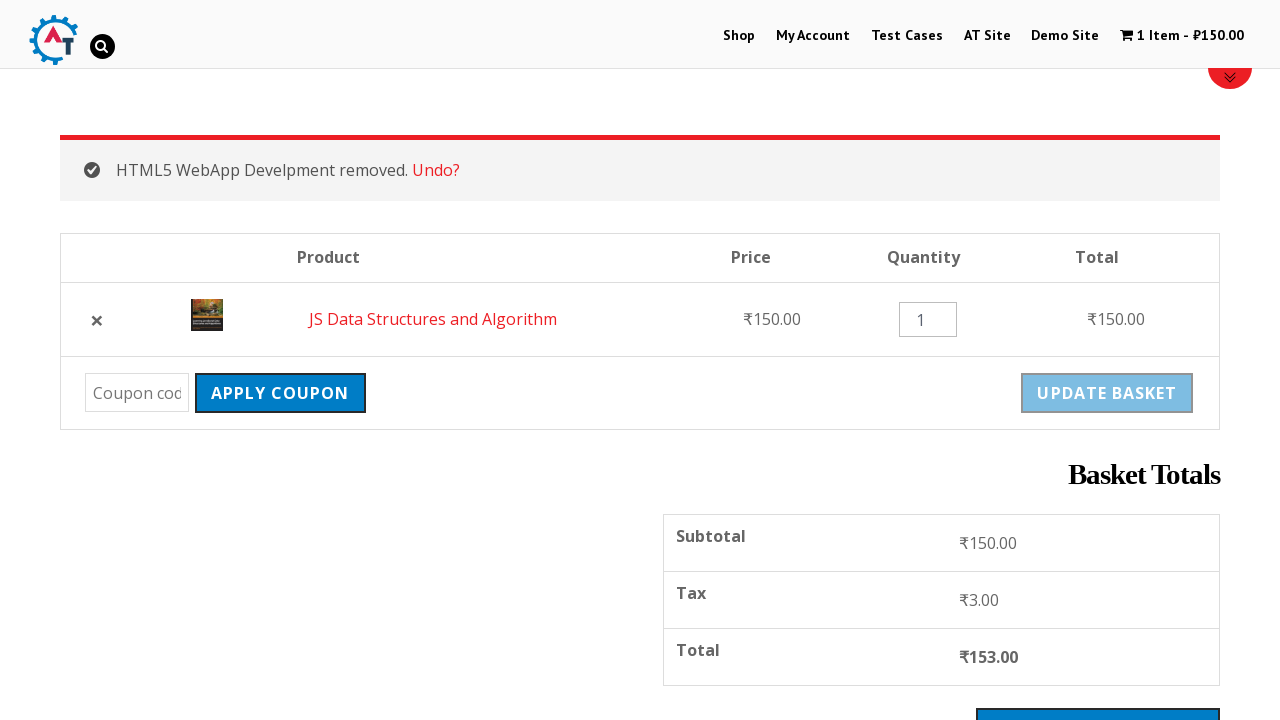

Clicked Undo to restore removed product at (436, 170) on text=Undo?
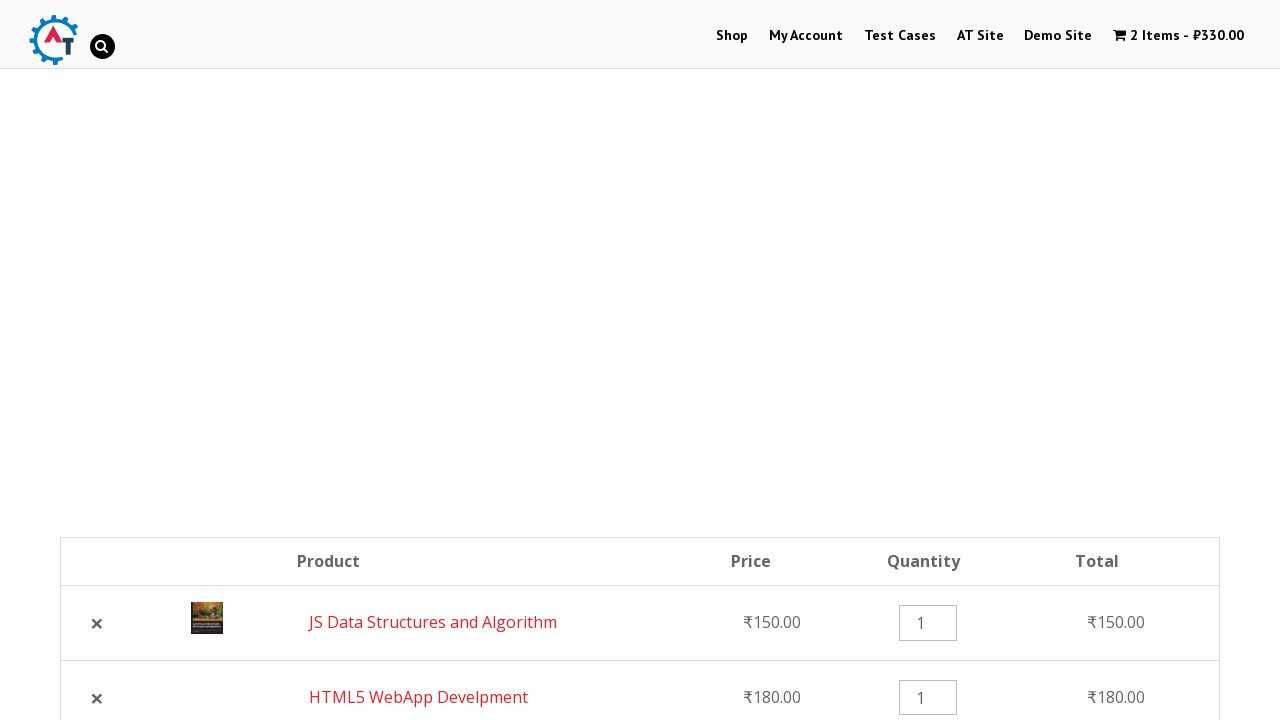

Waited for undo operation to complete
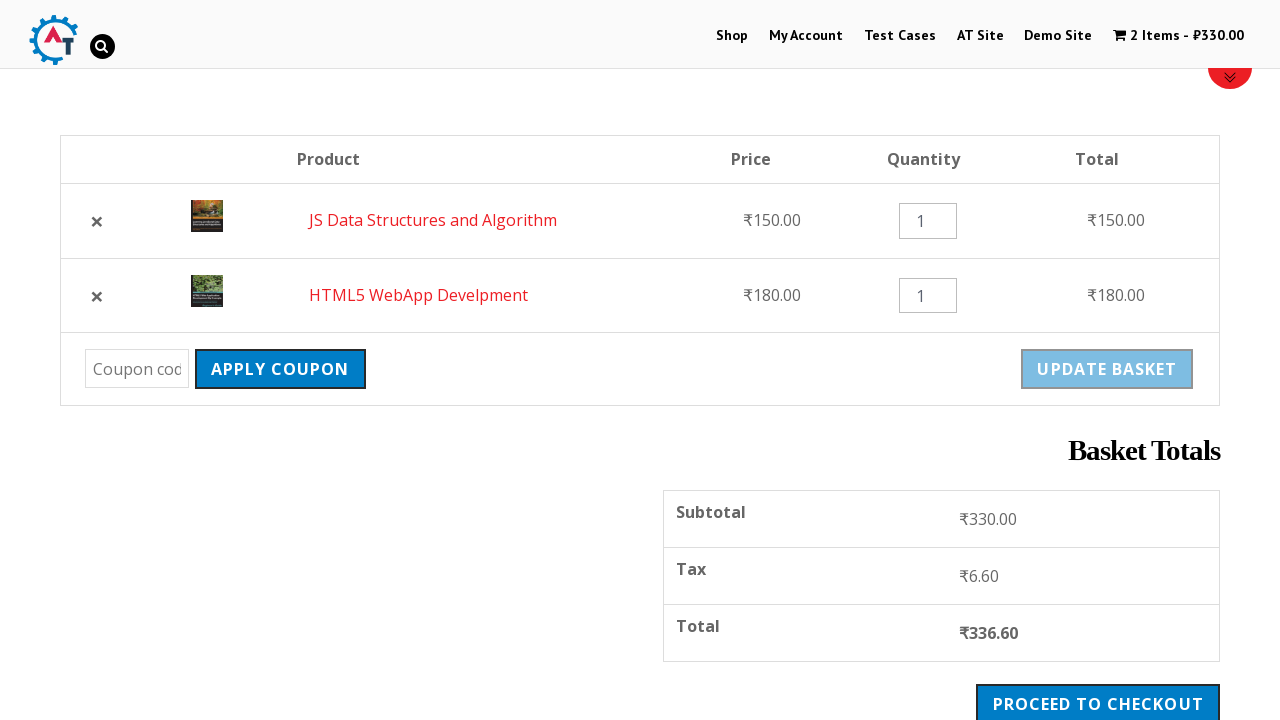

Cleared quantity input field on .quantity input >> nth=0
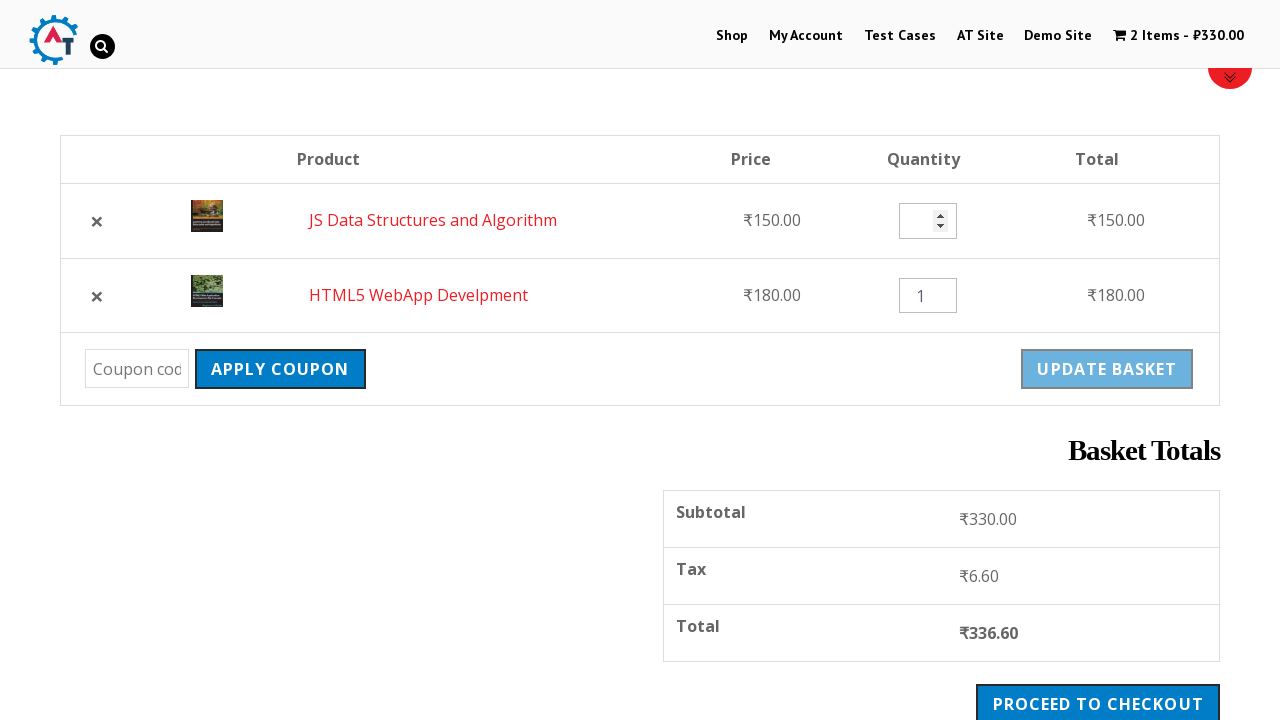

Entered new quantity value of 3 on .quantity input >> nth=0
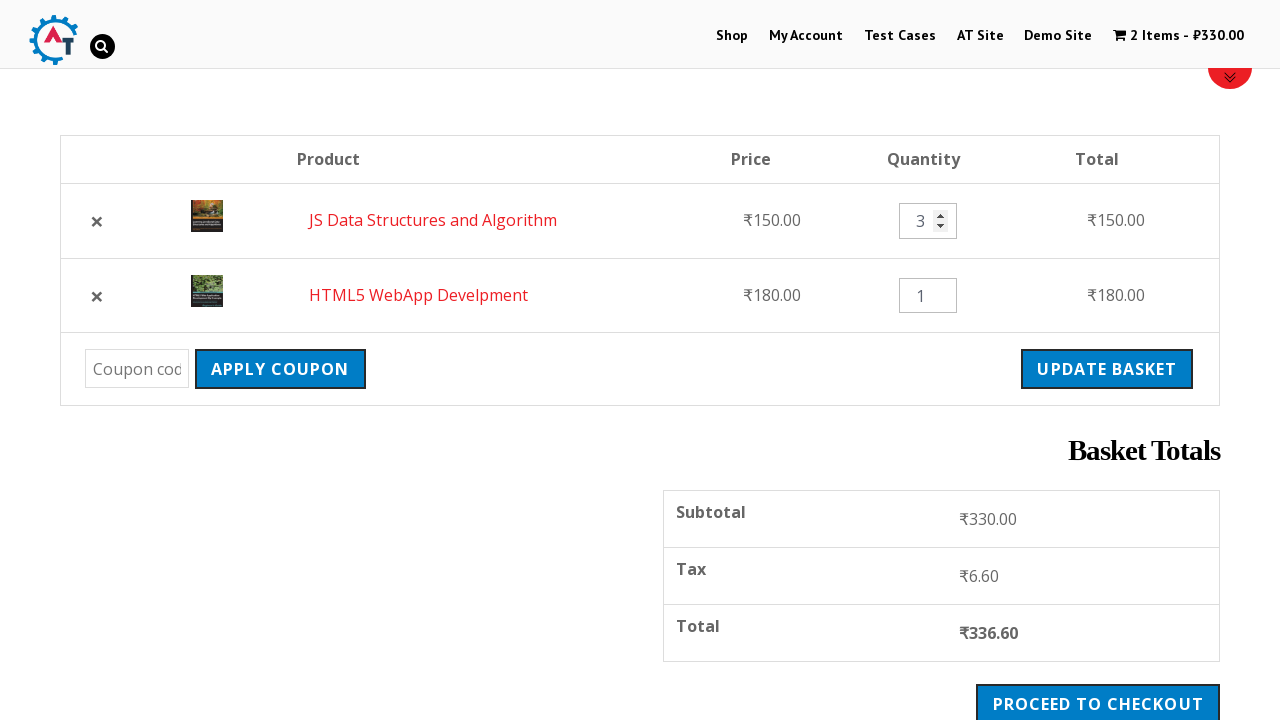

Clicked Update Basket button at (1107, 369) on input[value='Update Basket']
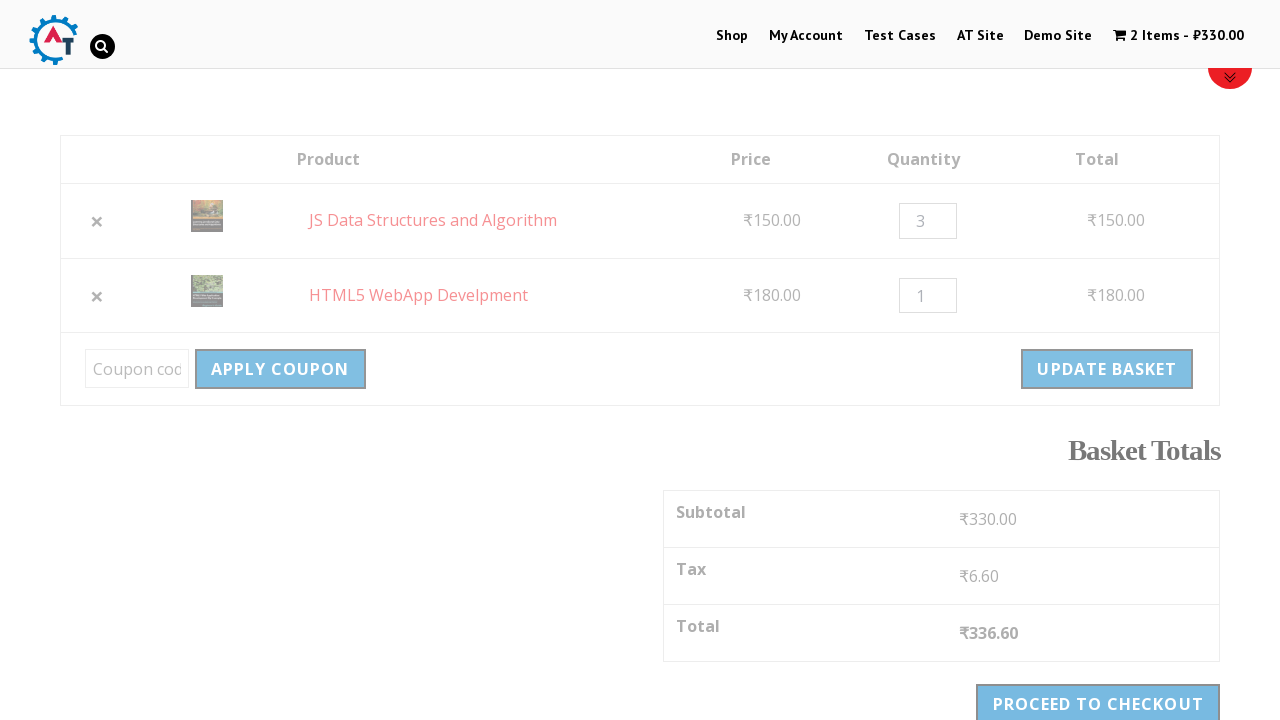

Waited for basket update to complete
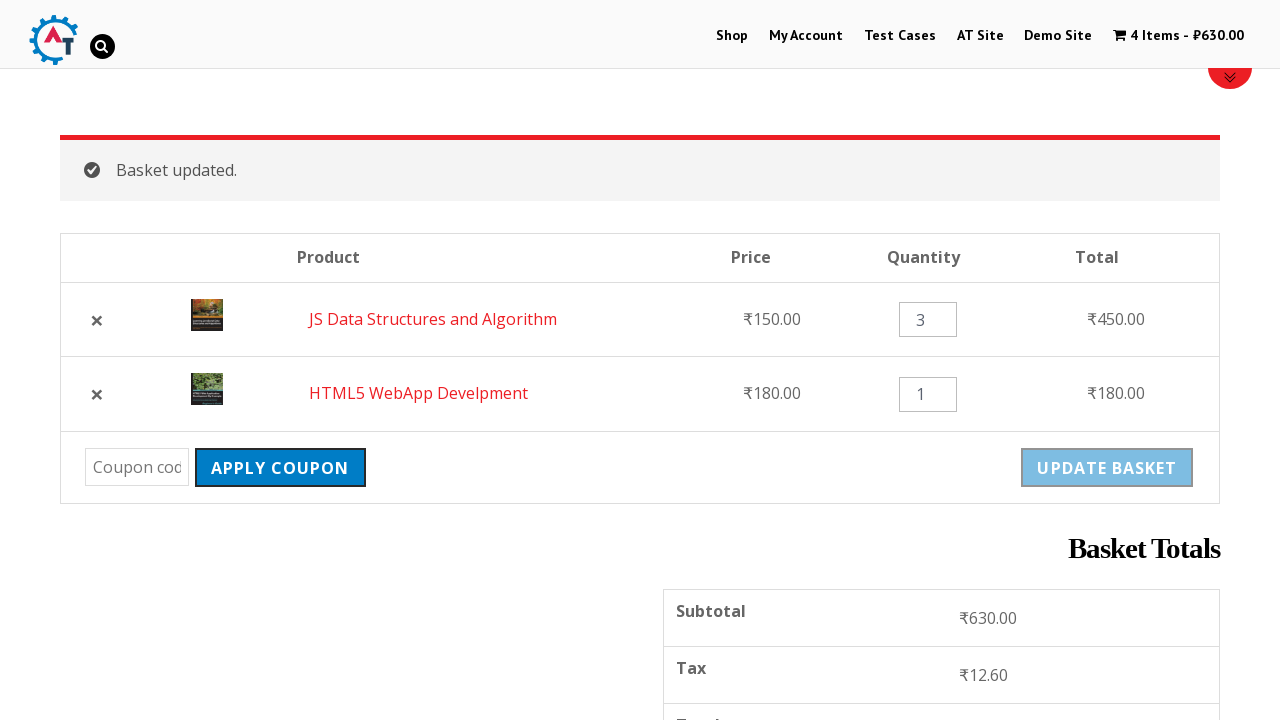

Clicked Apply Coupon button without entering a coupon code at (280, 468) on input[value='Apply Coupon']
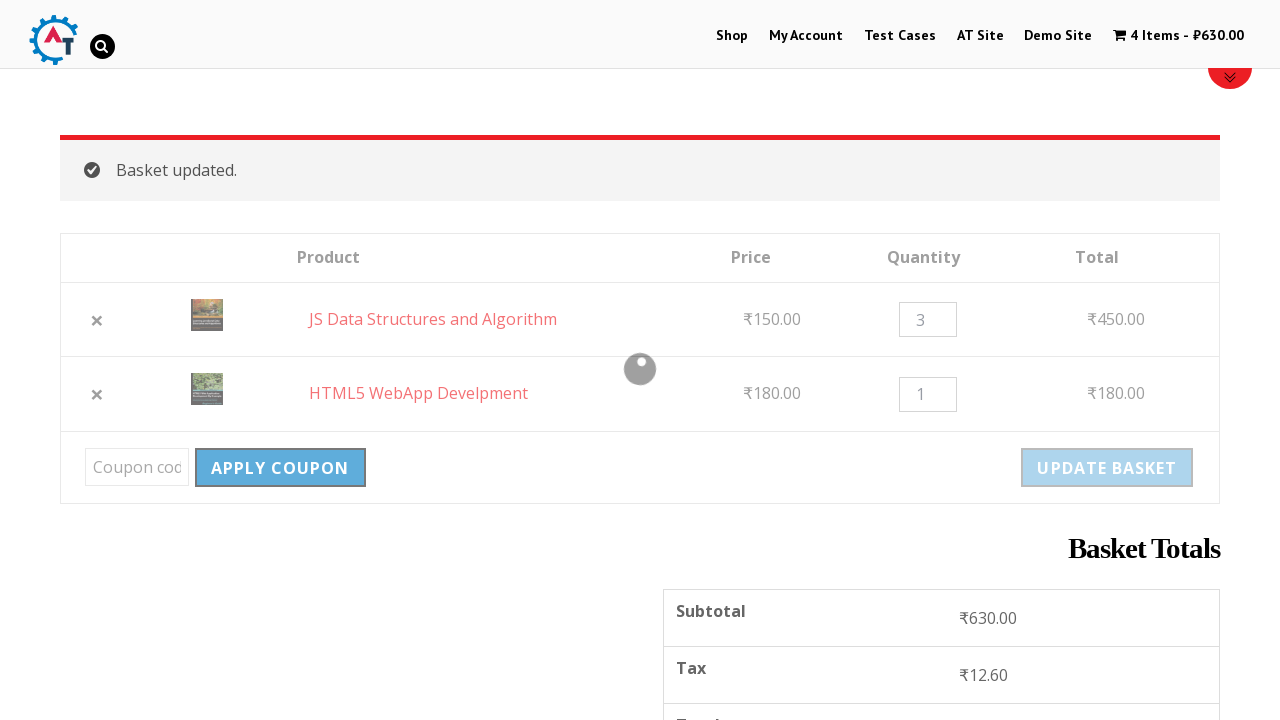

Coupon error message appeared confirming validation works
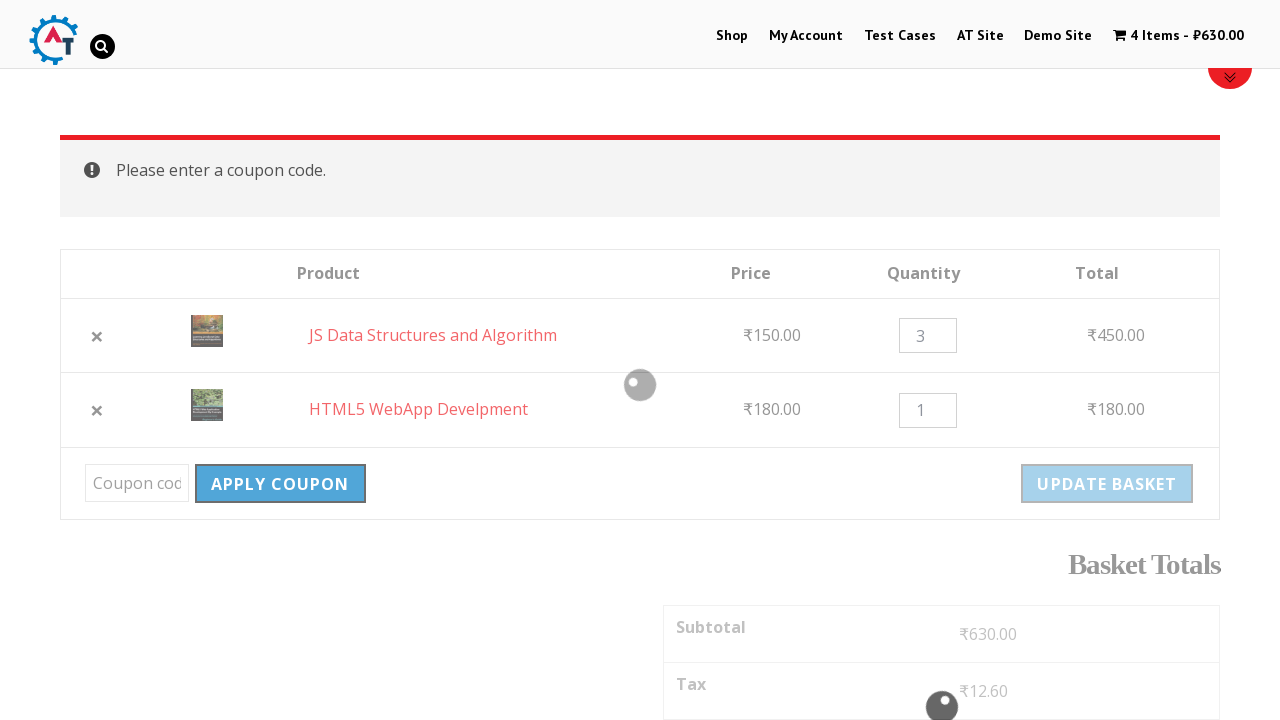

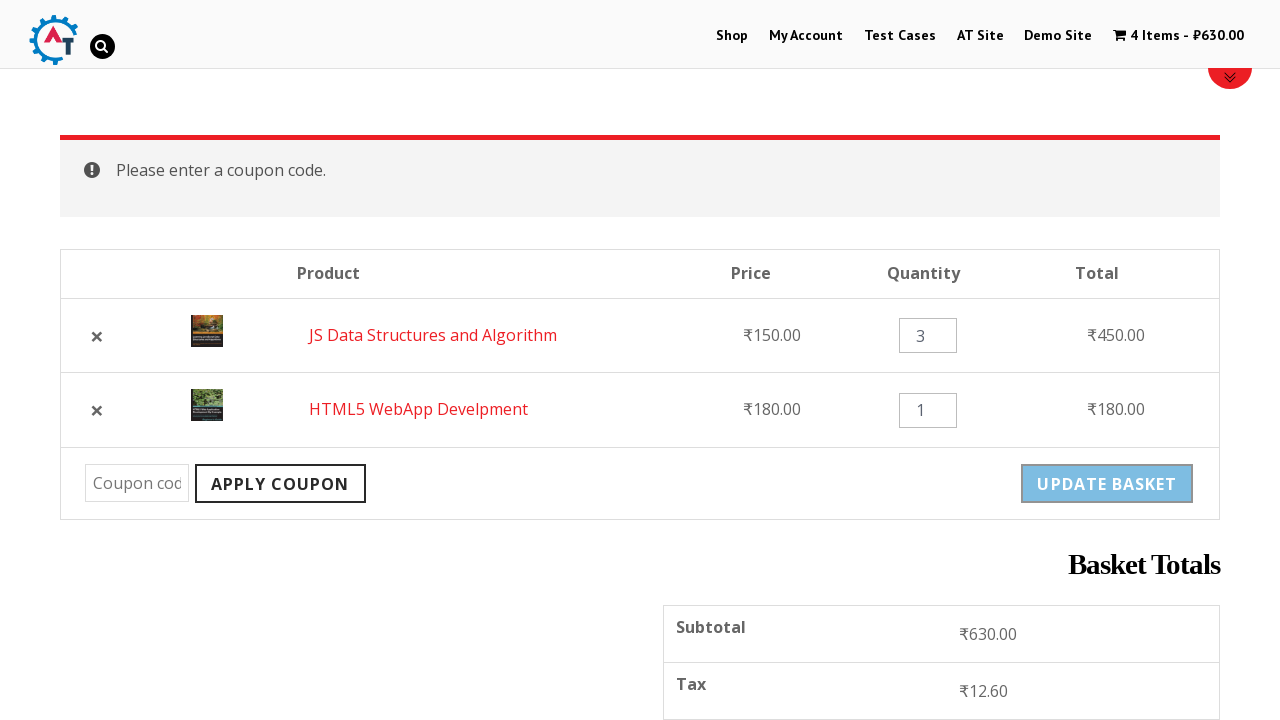